Tests checkbox functionality by clicking checkboxes to select and deselect them, and verifying their state

Starting URL: https://rahulshettyacademy.com/AutomationPractice/

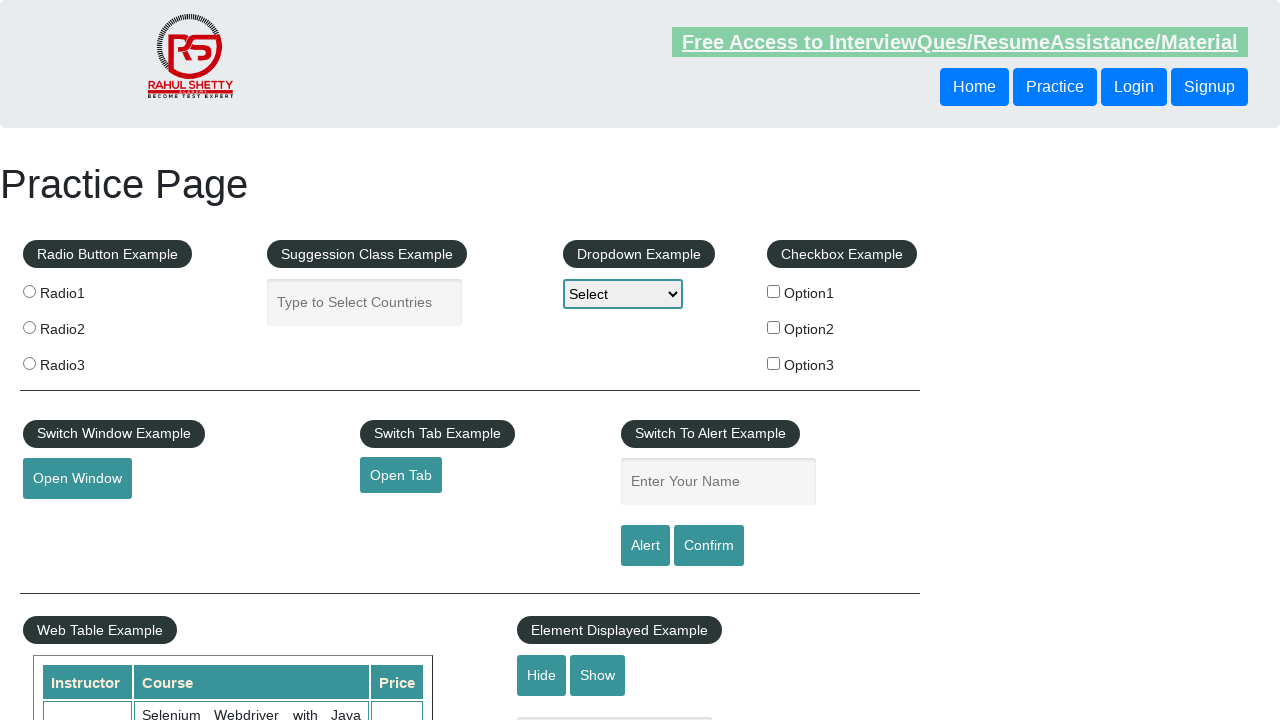

Clicked checkBoxOption1 to select it at (774, 291) on [name='checkBoxOption1']
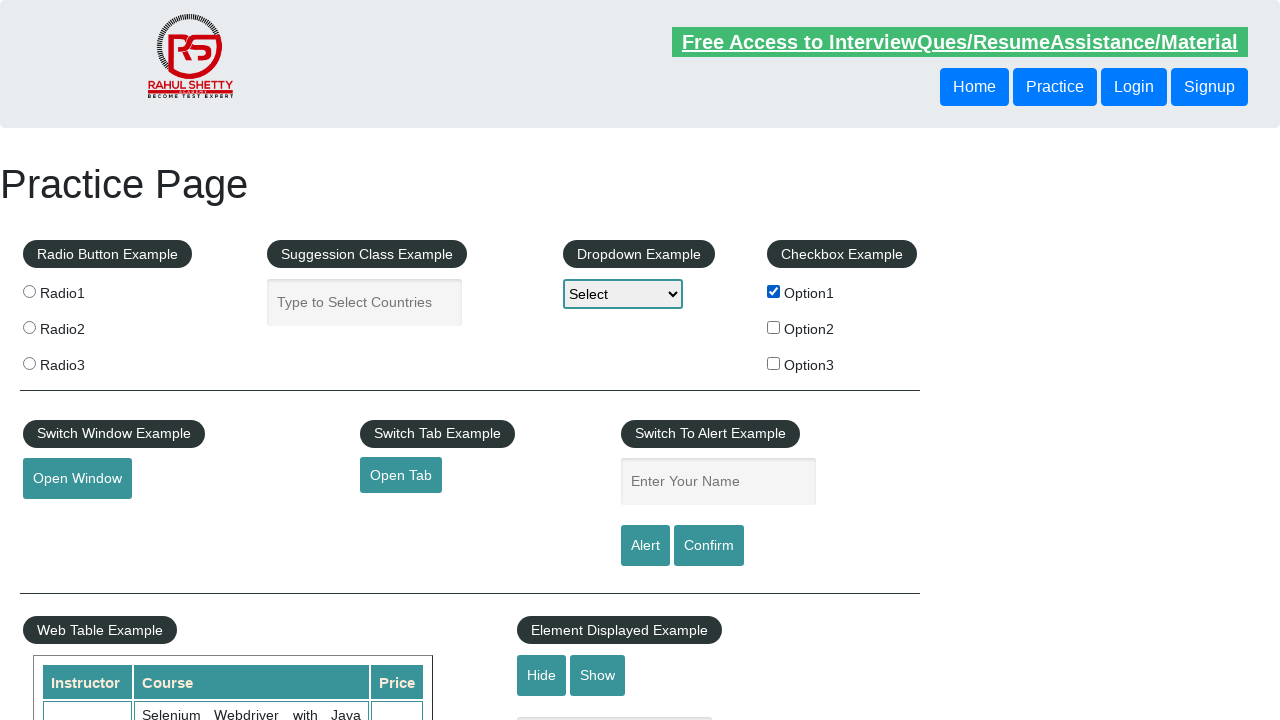

Verified checkBoxOption1 is checked
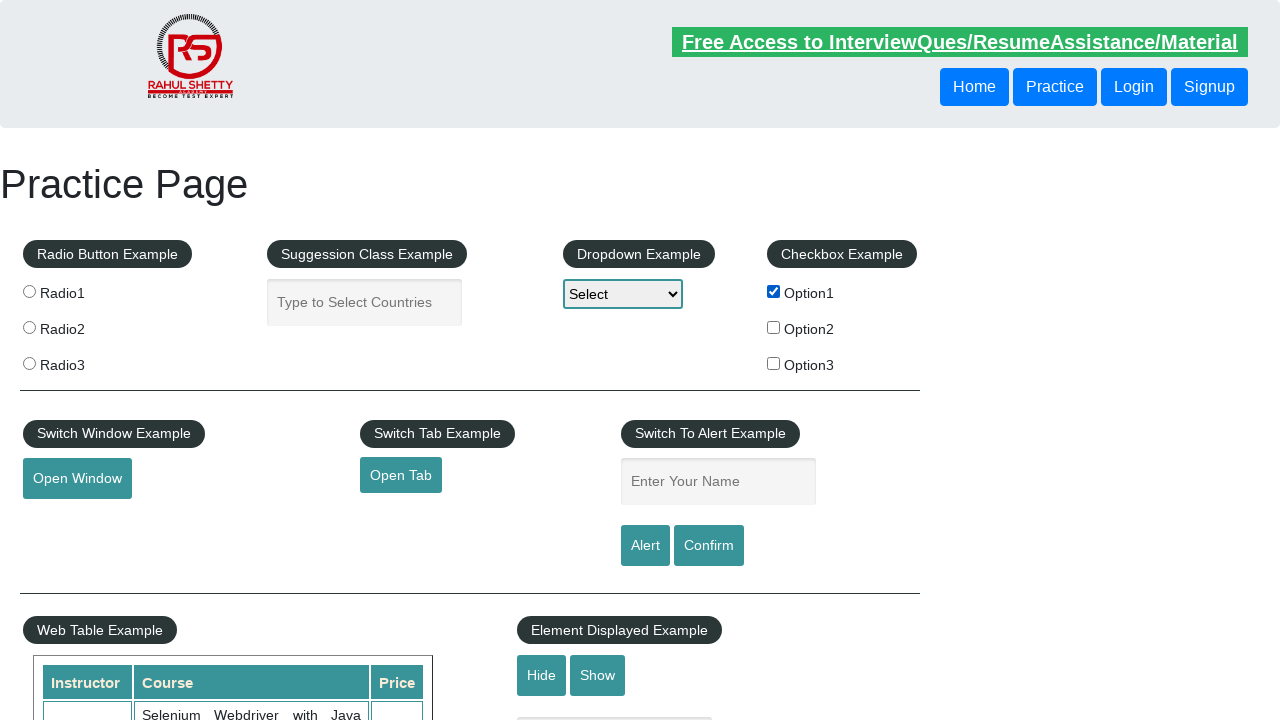

Waited 1000ms
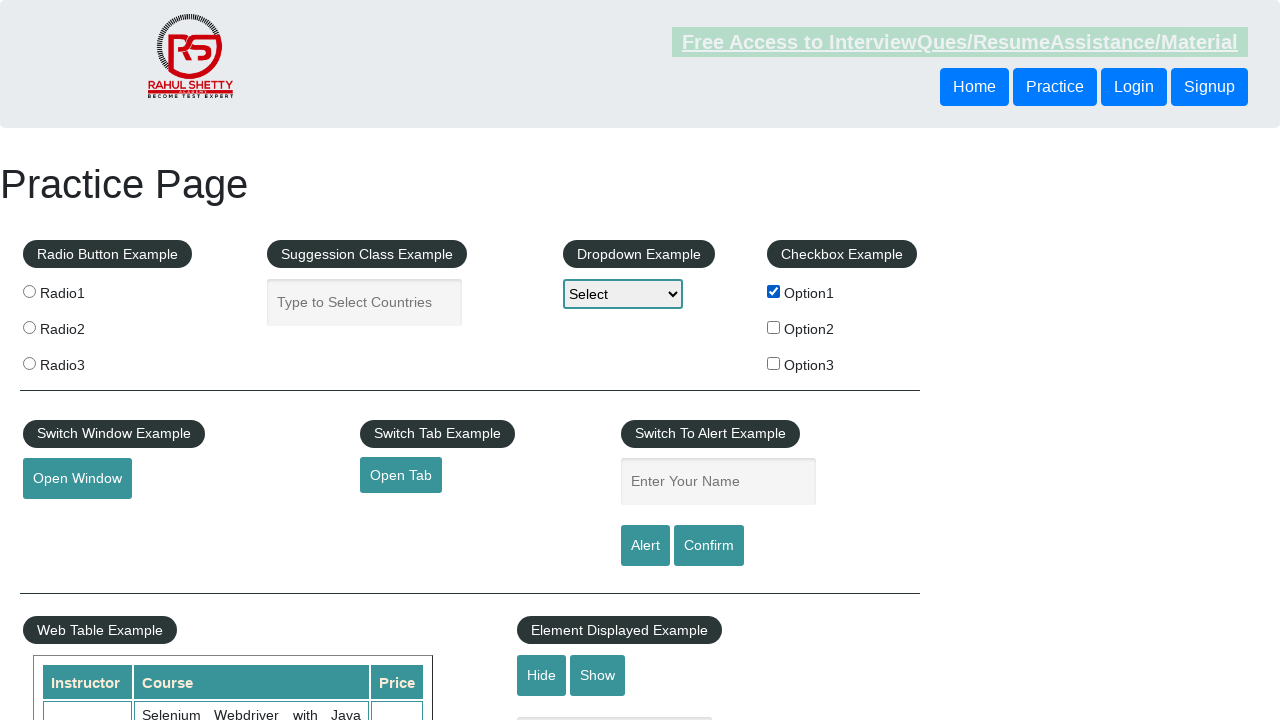

Clicked checkBoxOption1 to deselect it at (774, 291) on [name='checkBoxOption1']
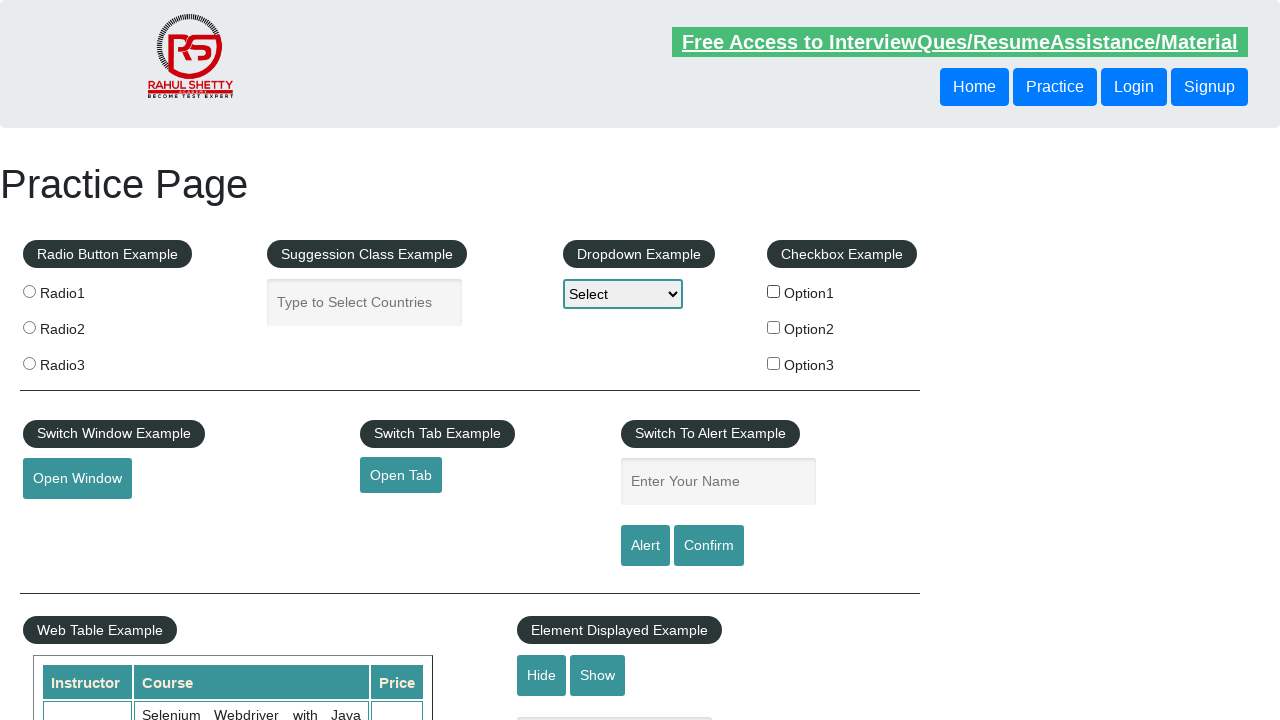

Verified checkBoxOption1 is unchecked
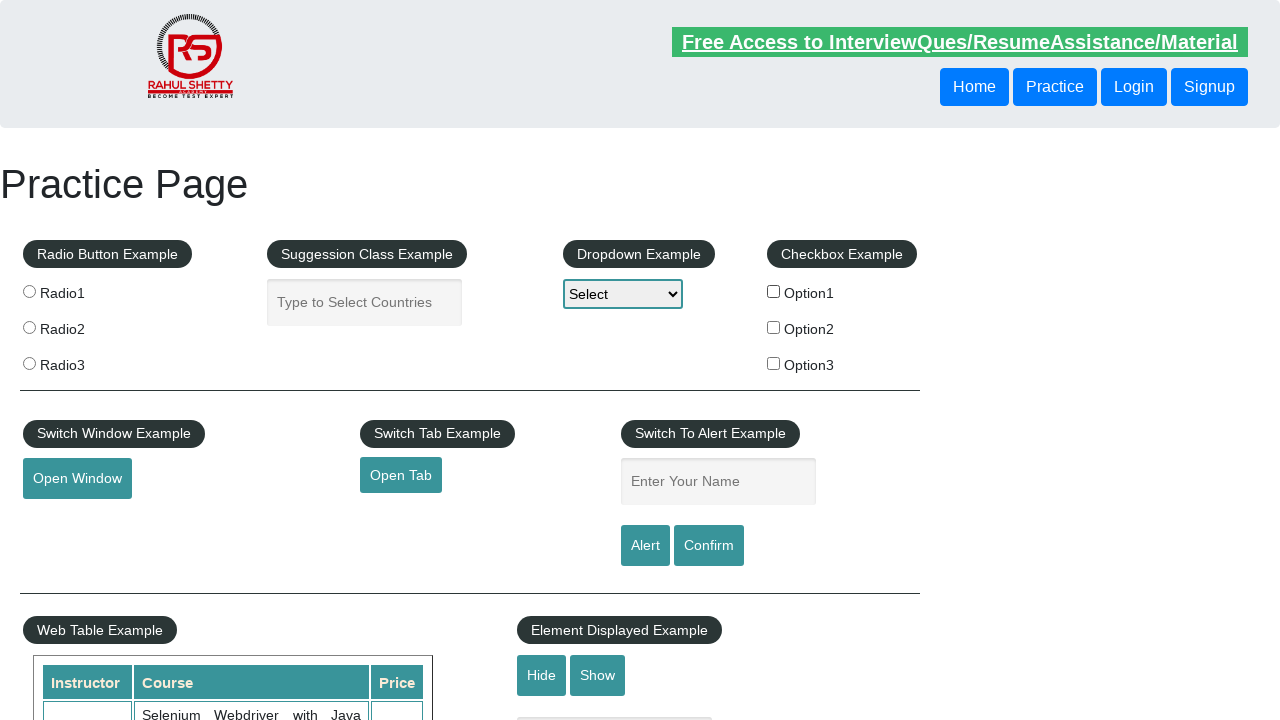

Clicked checkBoxOption2 to select it at (774, 327) on [name='checkBoxOption2']
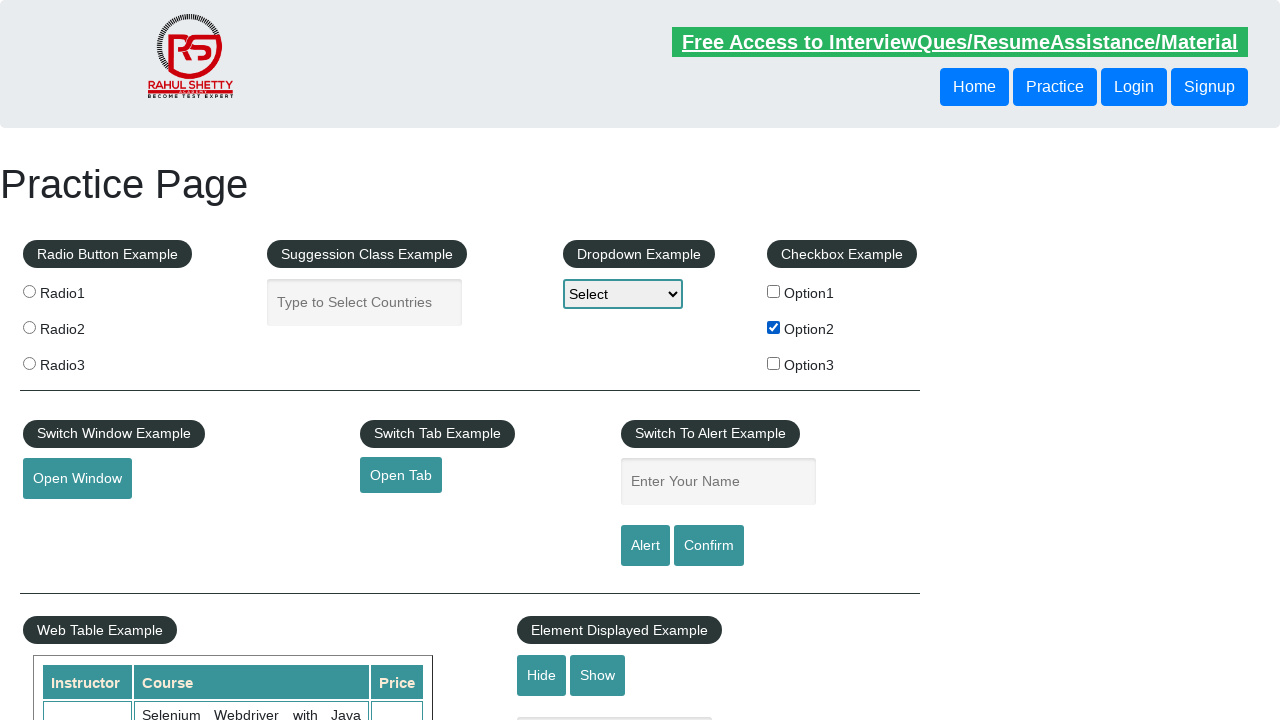

Verified checkBoxOption2 is checked
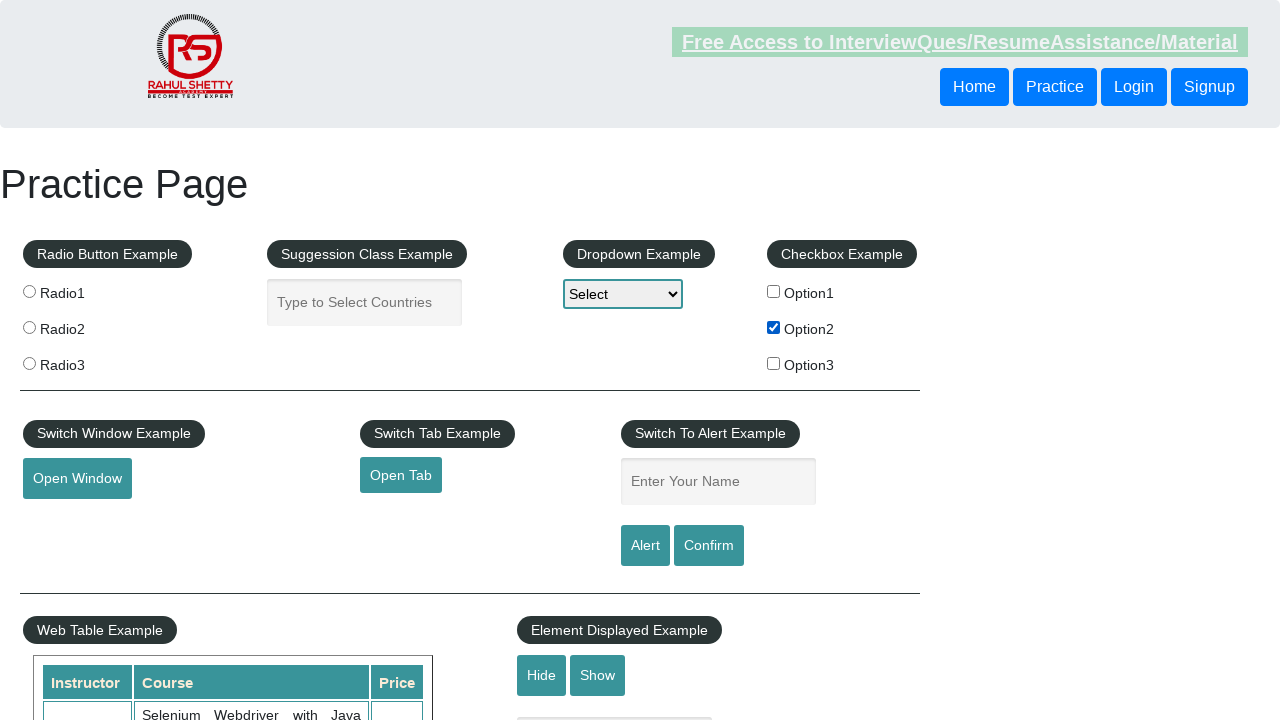

Waited 1000ms
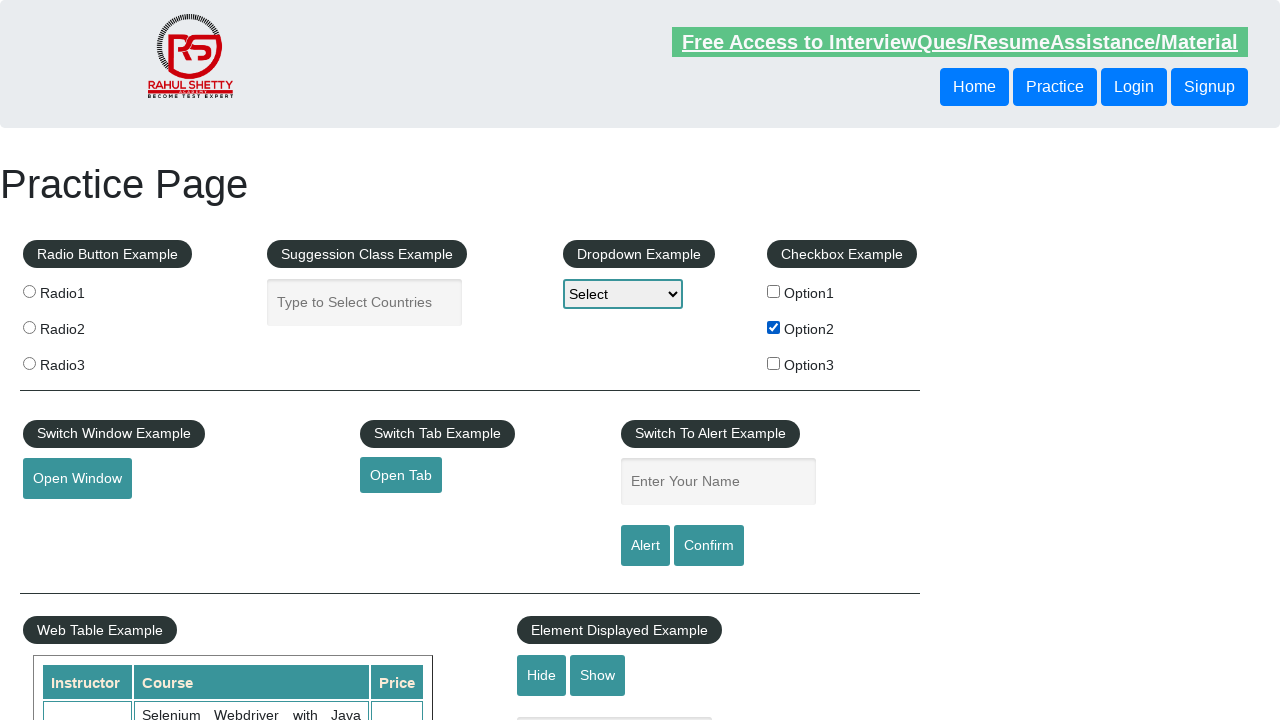

Clicked checkBoxOption2 to deselect it at (774, 327) on [name='checkBoxOption2']
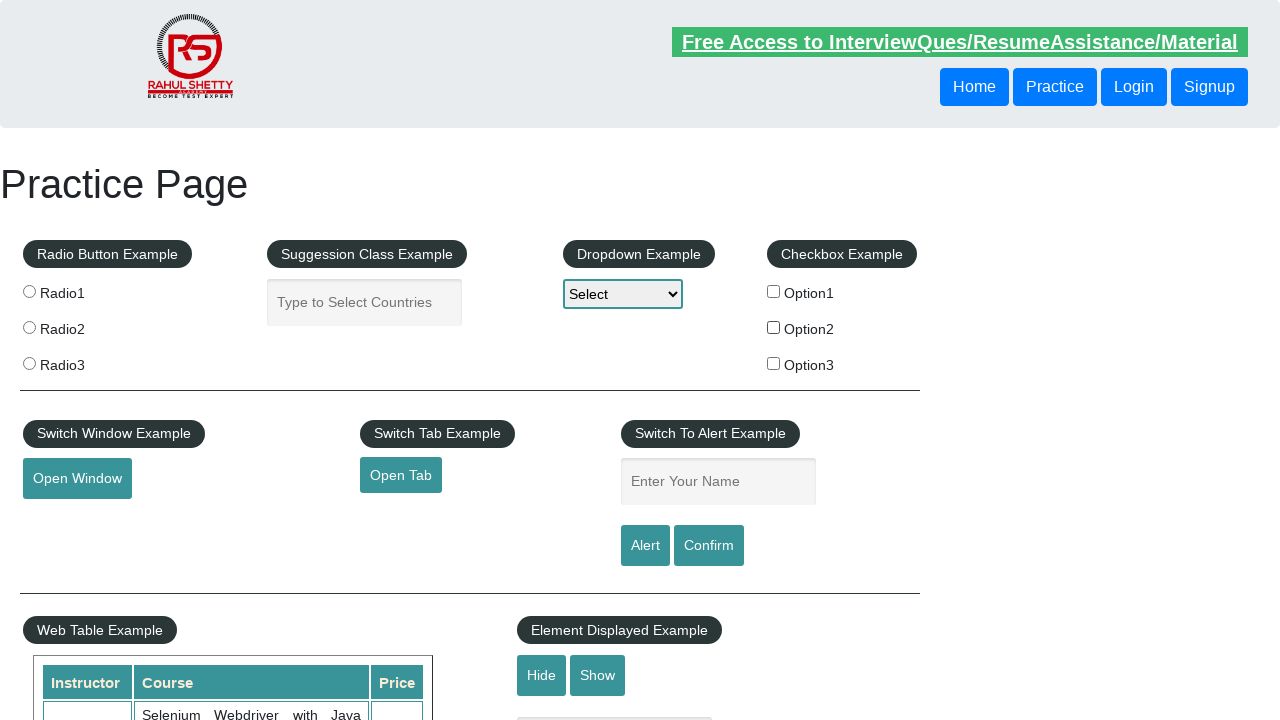

Verified checkBoxOption2 is unchecked
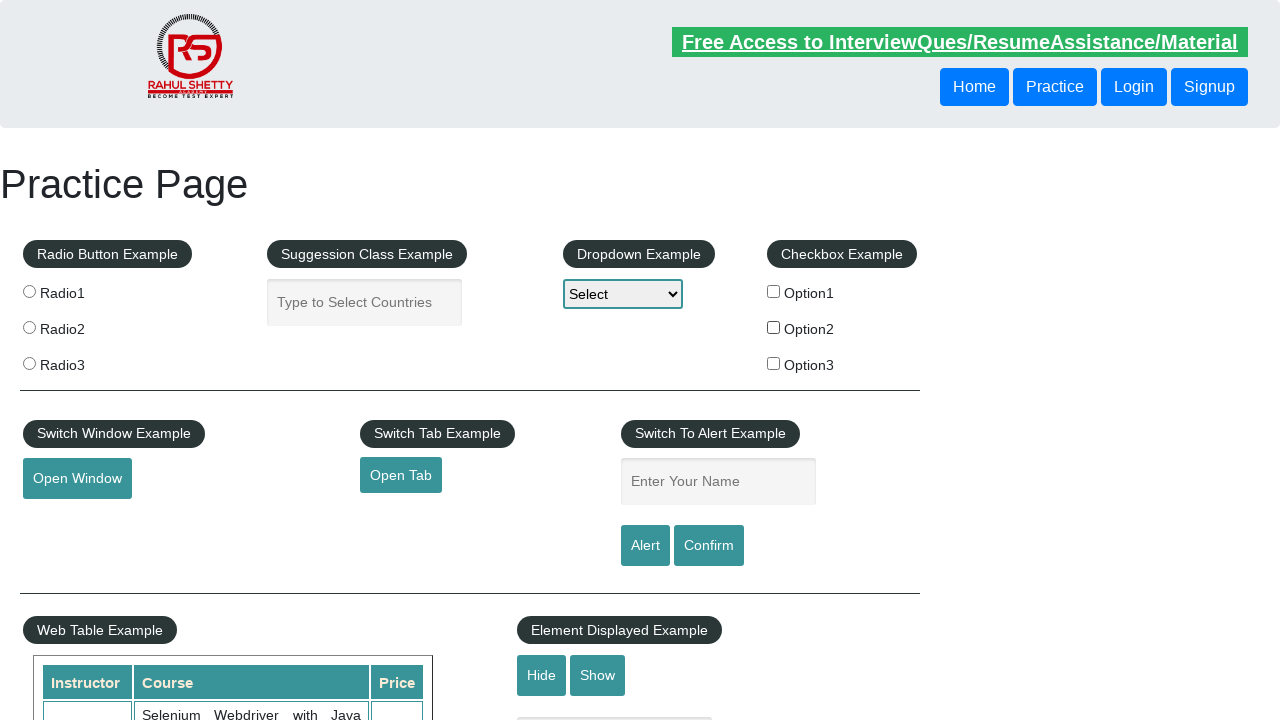

Clicked checkBoxOption3 to select it at (774, 363) on [name='checkBoxOption3']
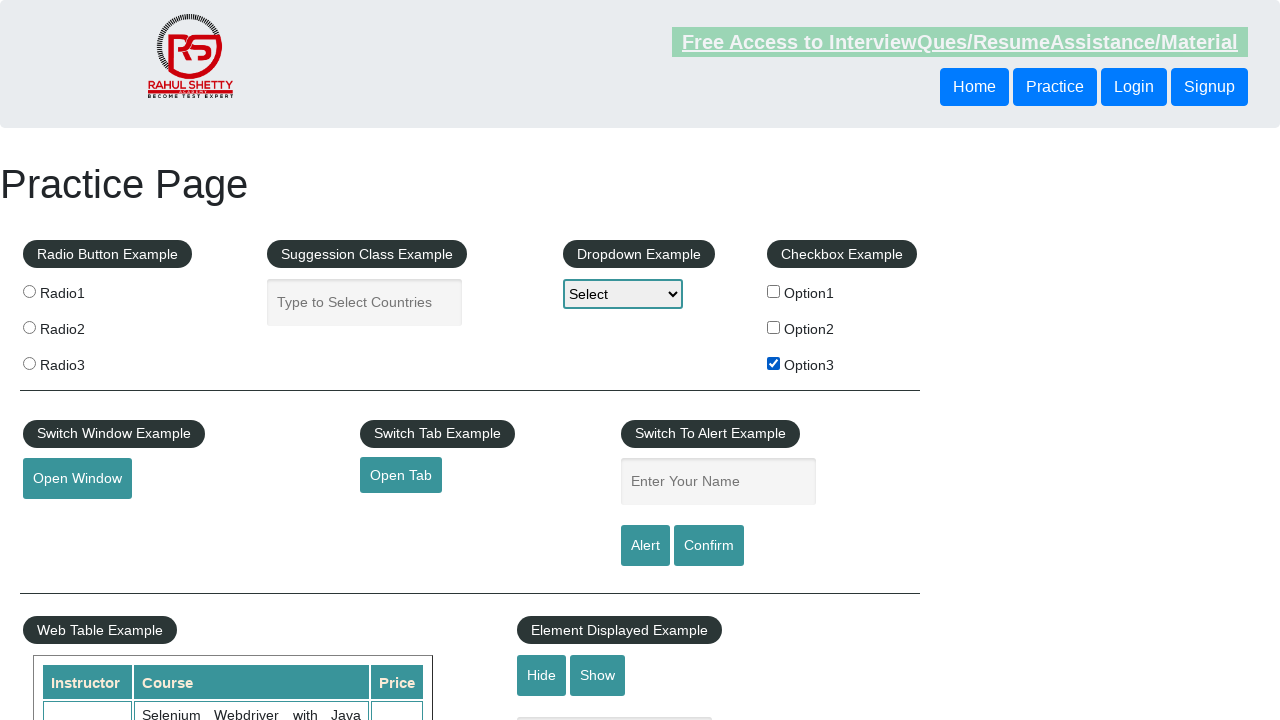

Verified checkBoxOption3 is checked
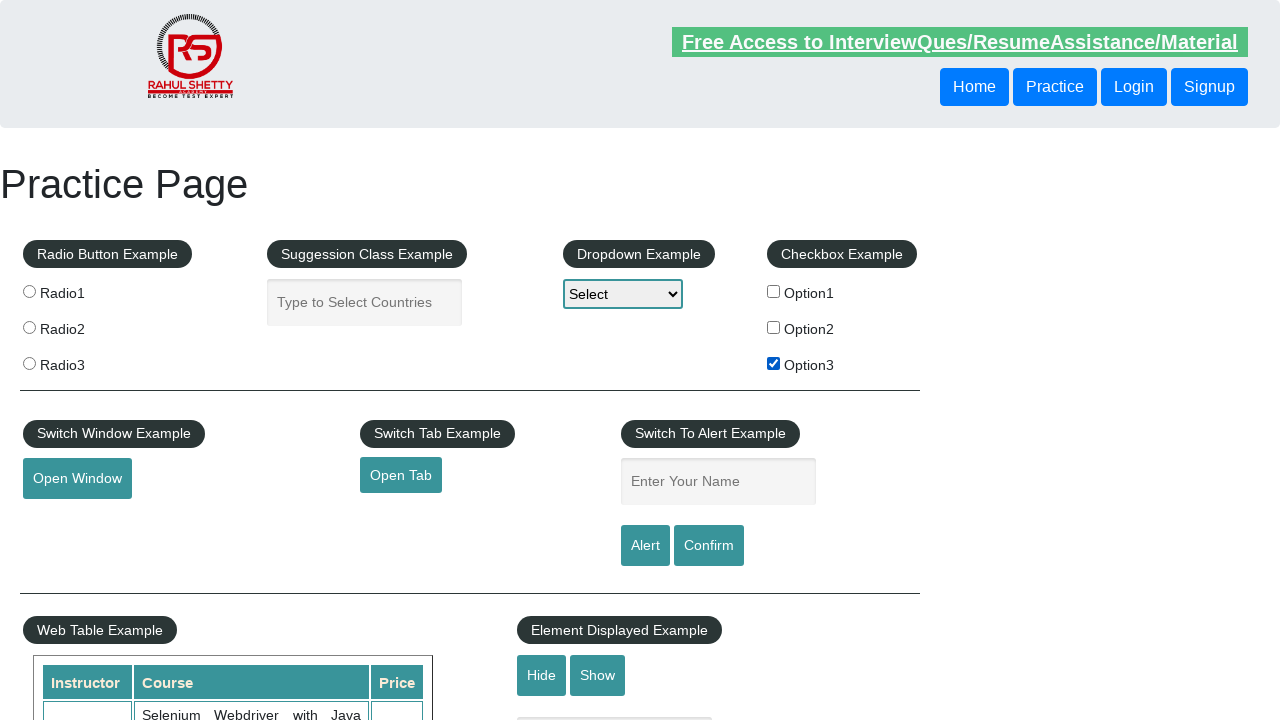

Waited 1000ms
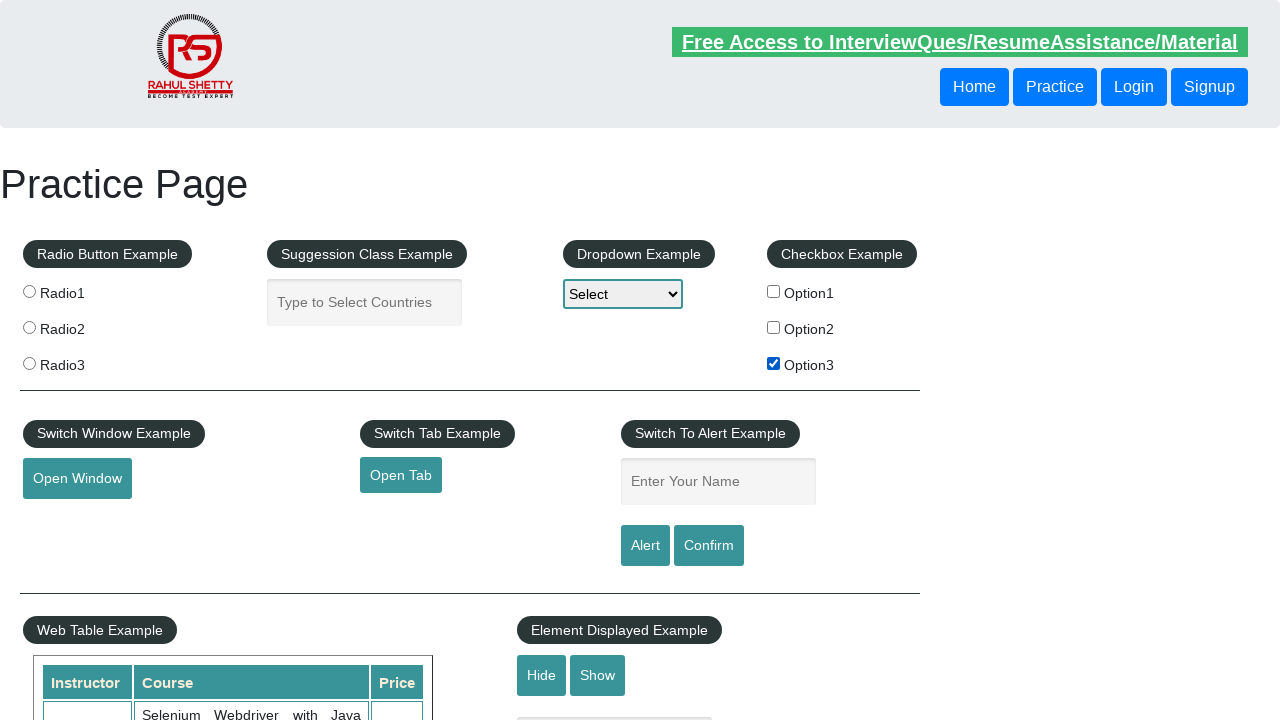

Clicked checkBoxOption3 to deselect it at (774, 363) on [name='checkBoxOption3']
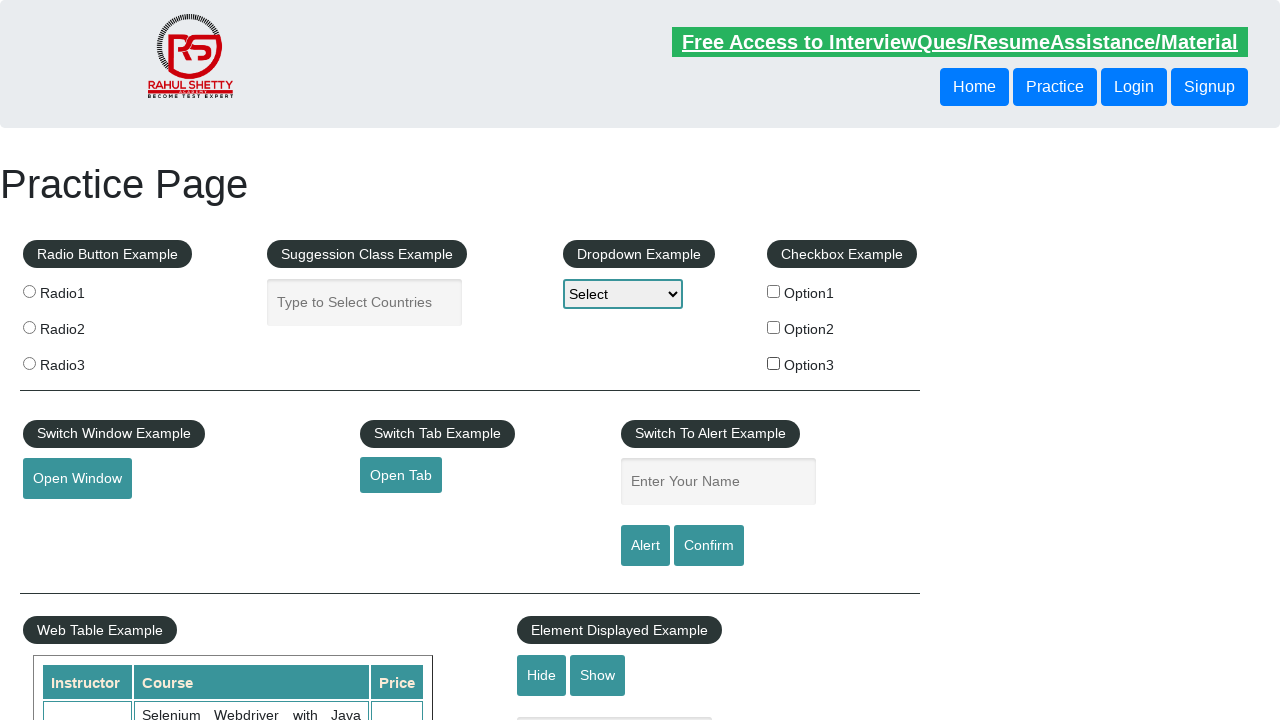

Verified checkBoxOption3 is unchecked
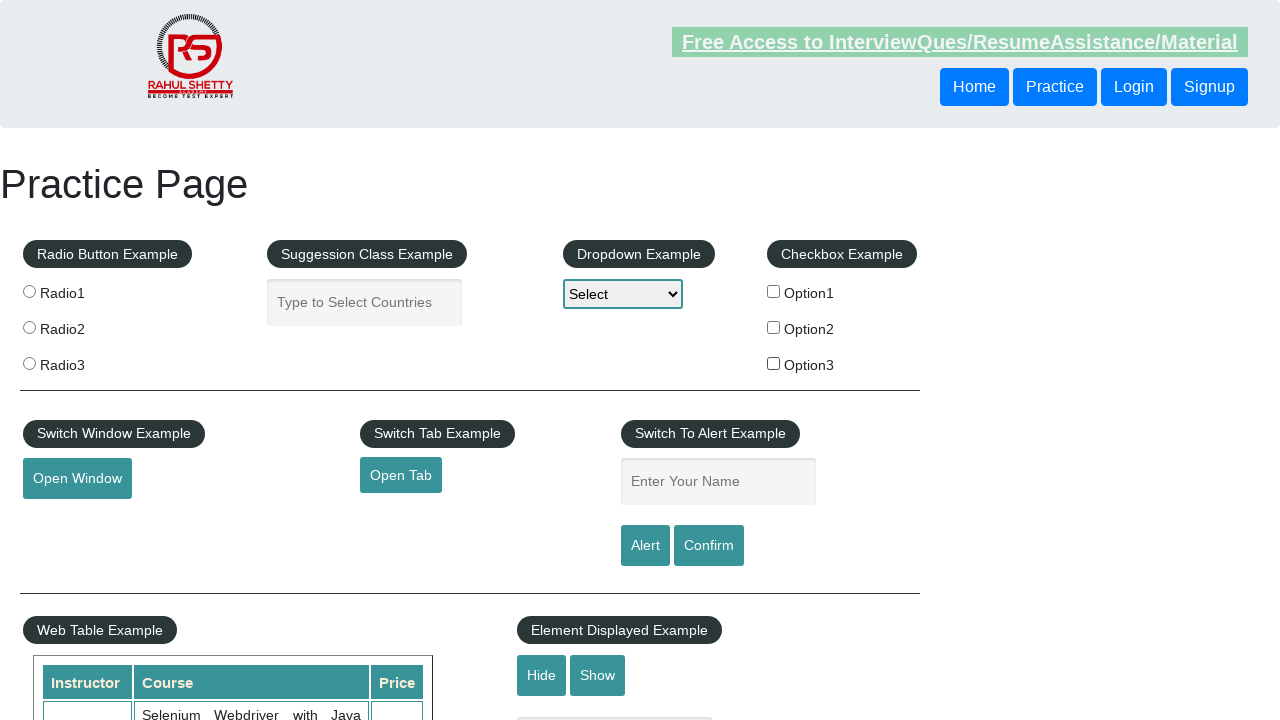

Retrieved all checkbox elements
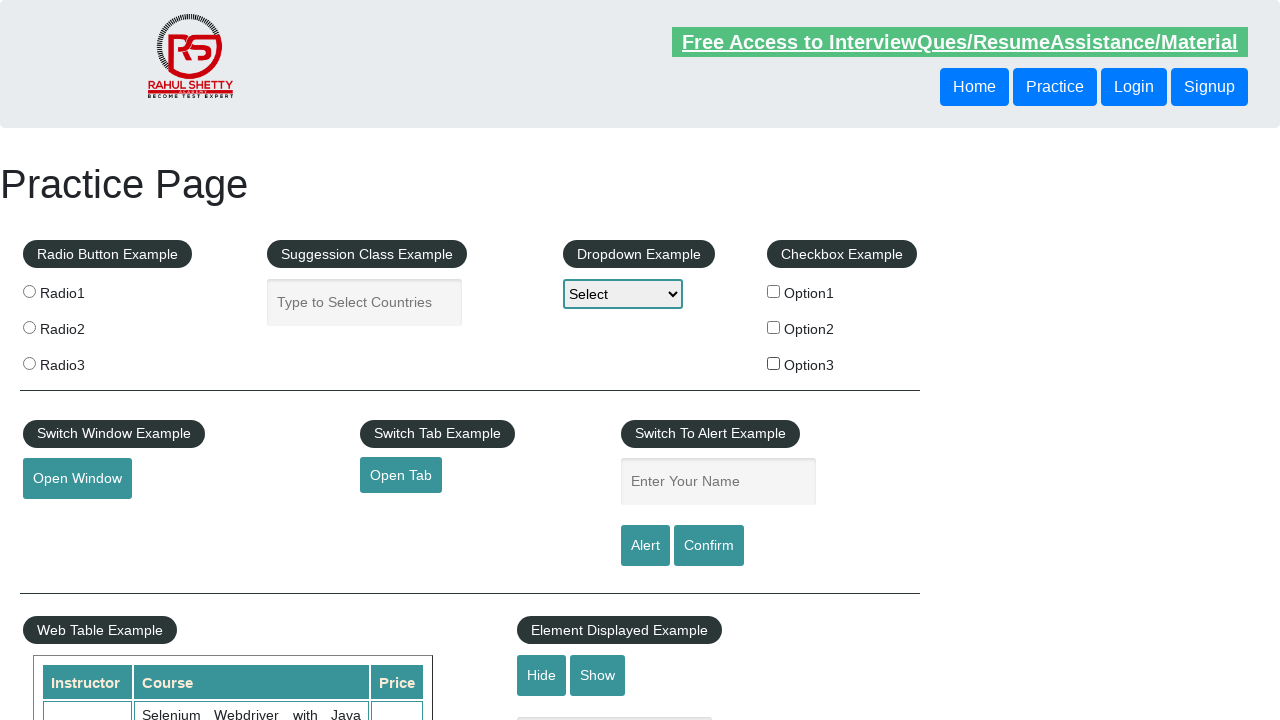

Clicked a checkbox to select it at (774, 291) on xpath=//fieldset/label/input[@type='checkbox'] >> nth=0
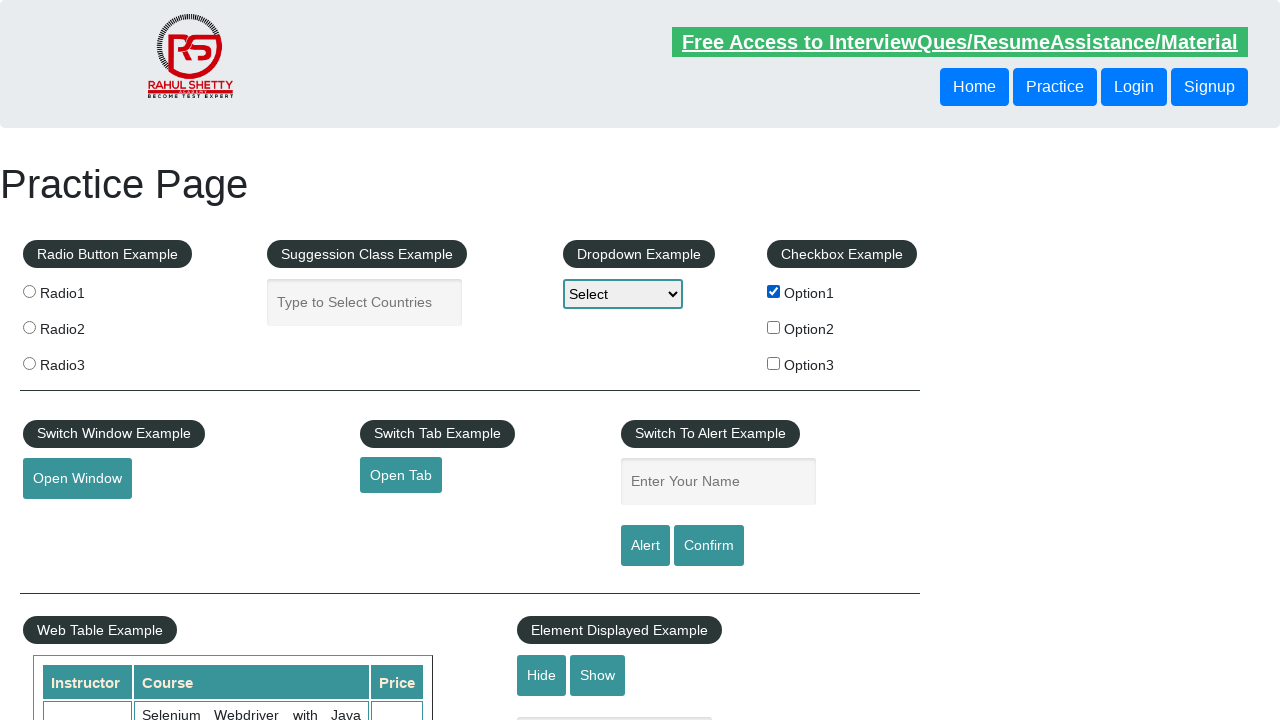

Waited 1000ms
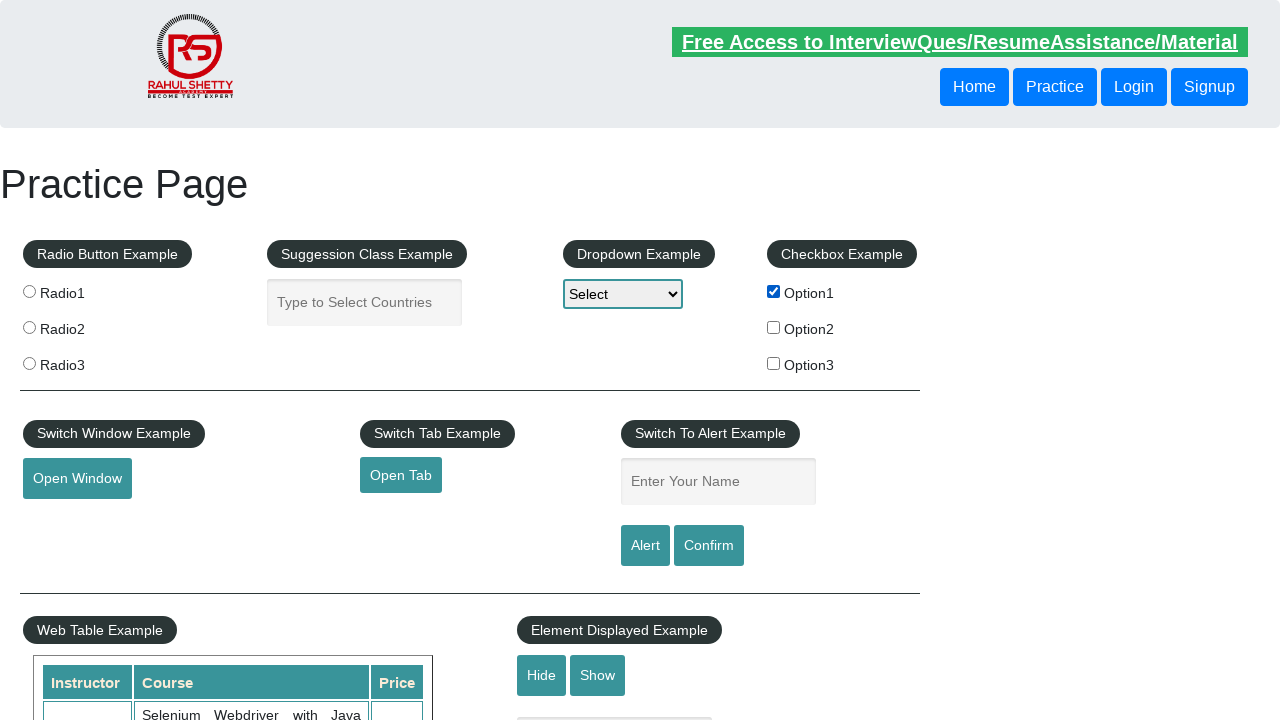

Clicked a checkbox to select it at (774, 327) on xpath=//fieldset/label/input[@type='checkbox'] >> nth=1
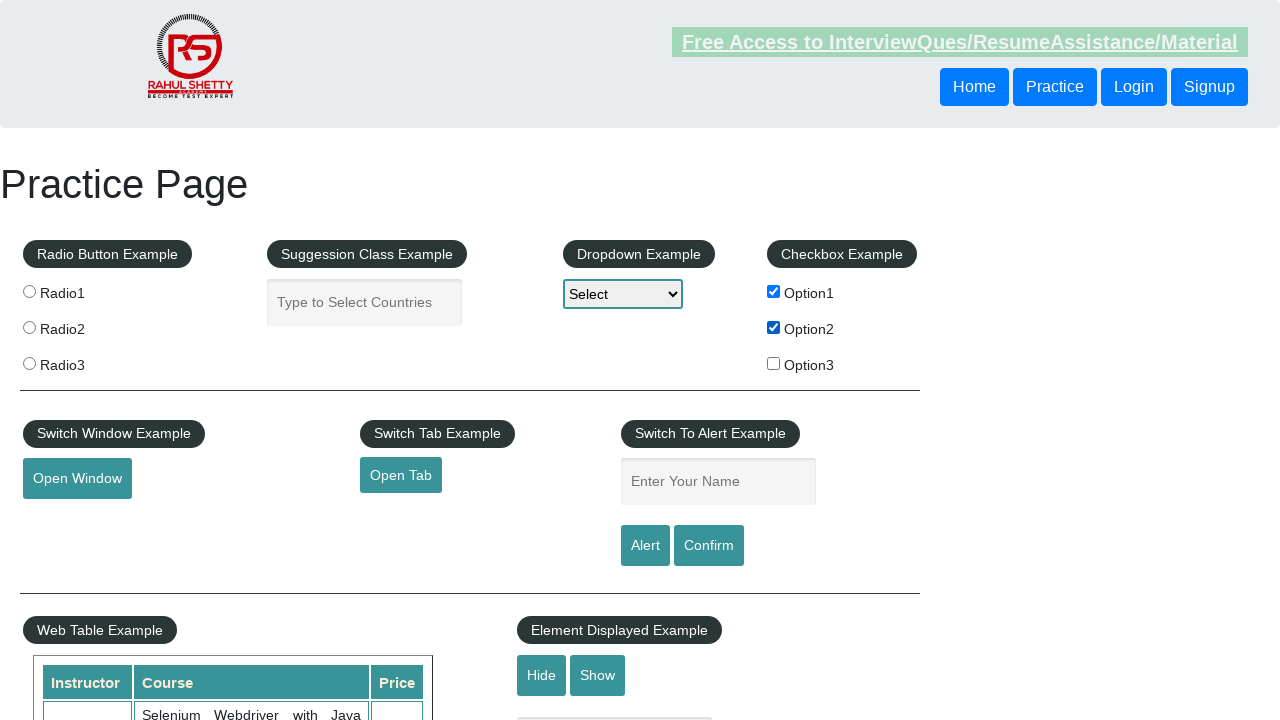

Waited 1000ms
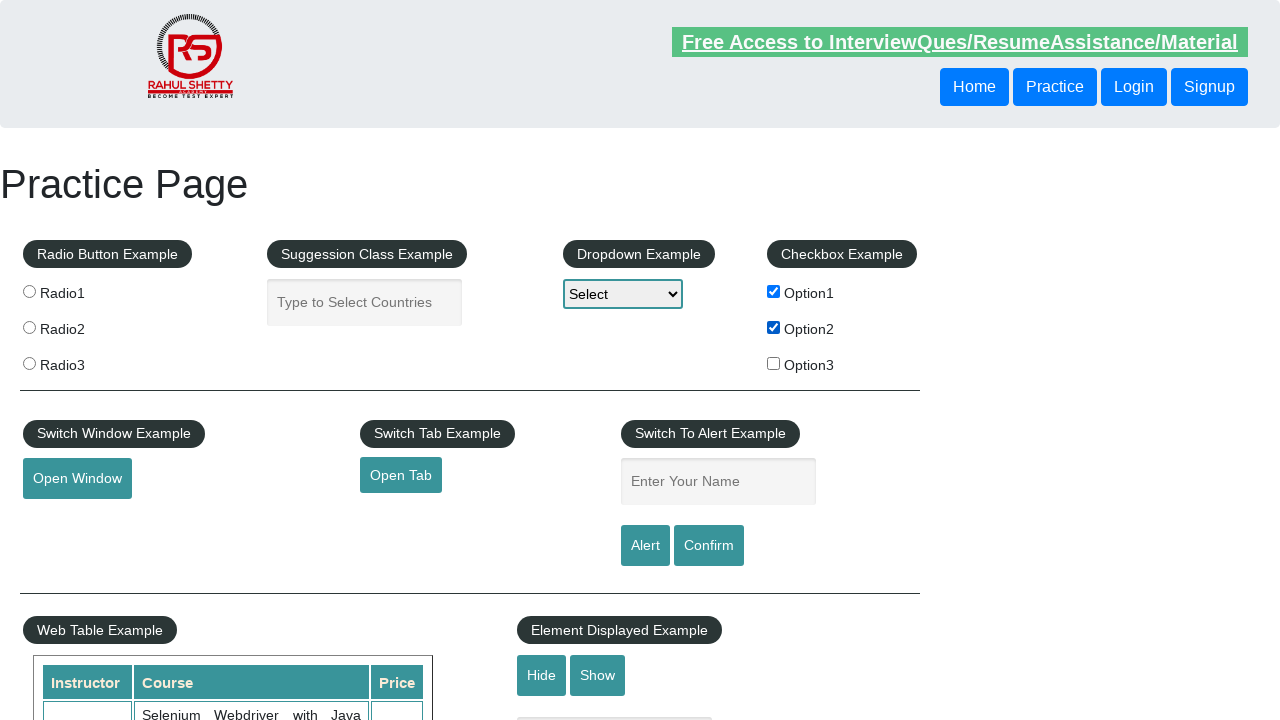

Clicked a checkbox to select it at (774, 363) on xpath=//fieldset/label/input[@type='checkbox'] >> nth=2
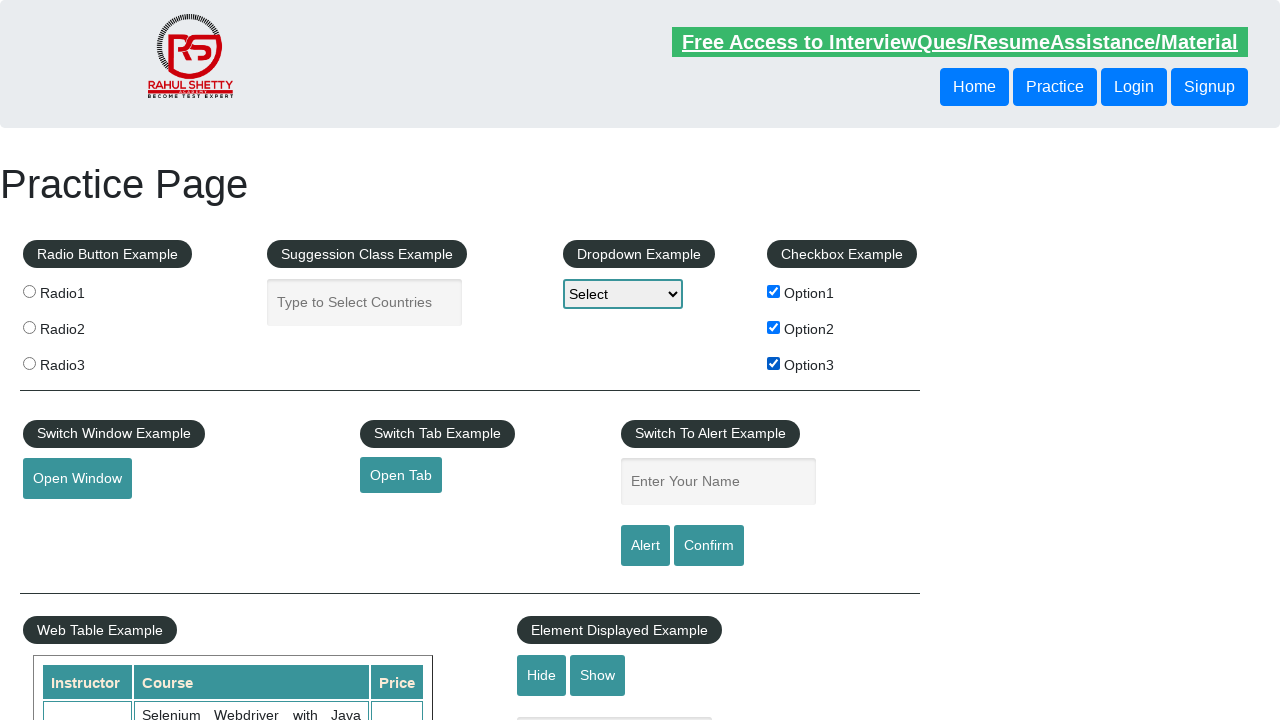

Waited 1000ms
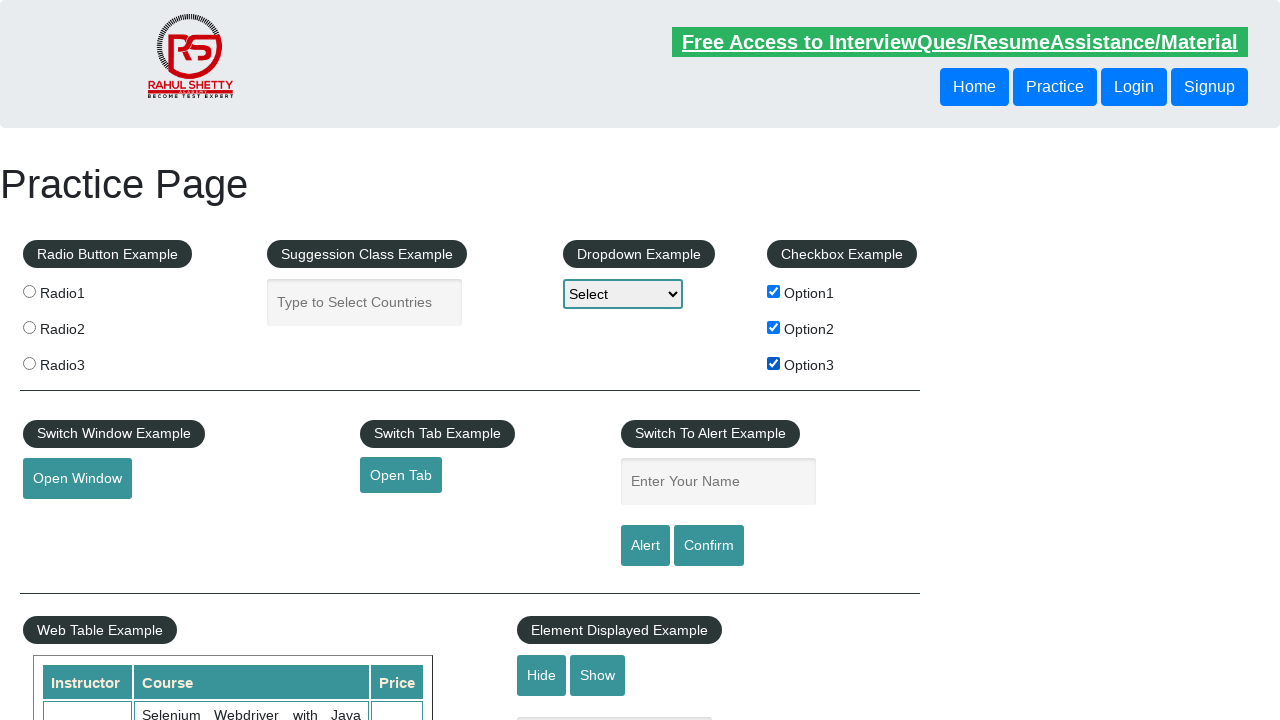

Retrieved all checkbox elements again
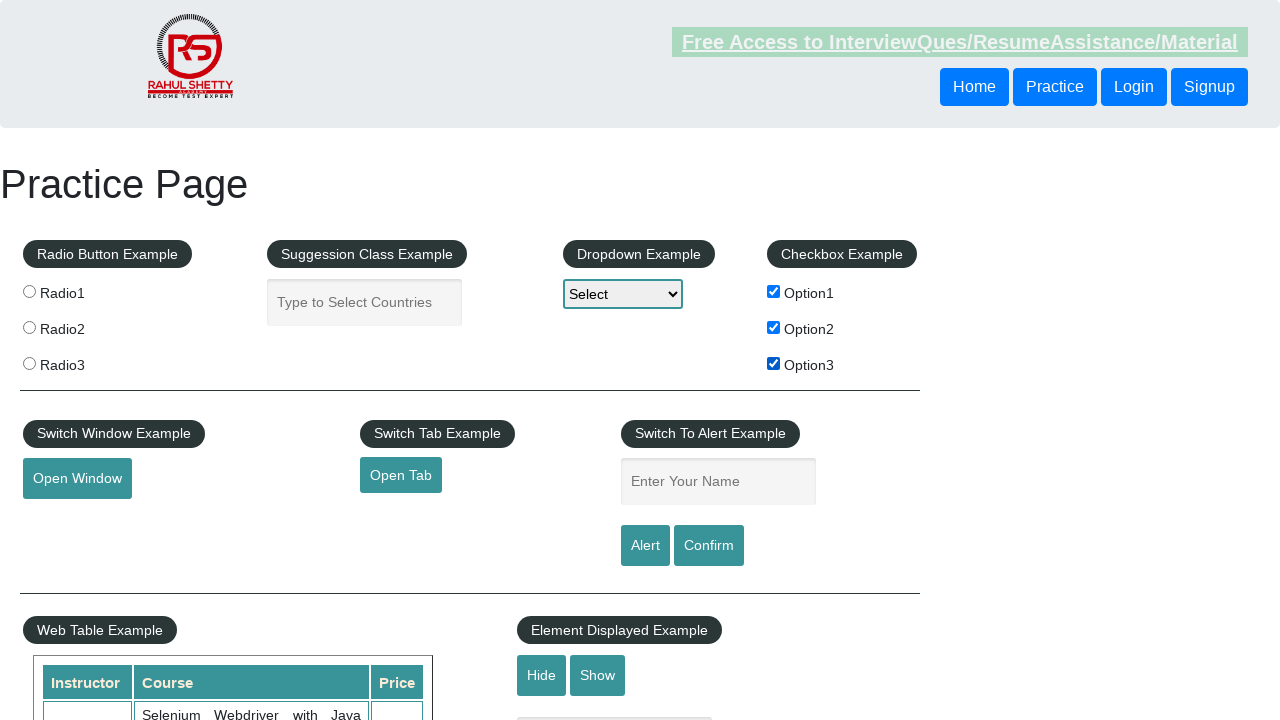

Clicked a checkbox to deselect it at (774, 291) on xpath=//fieldset/label/input[@type='checkbox'] >> nth=0
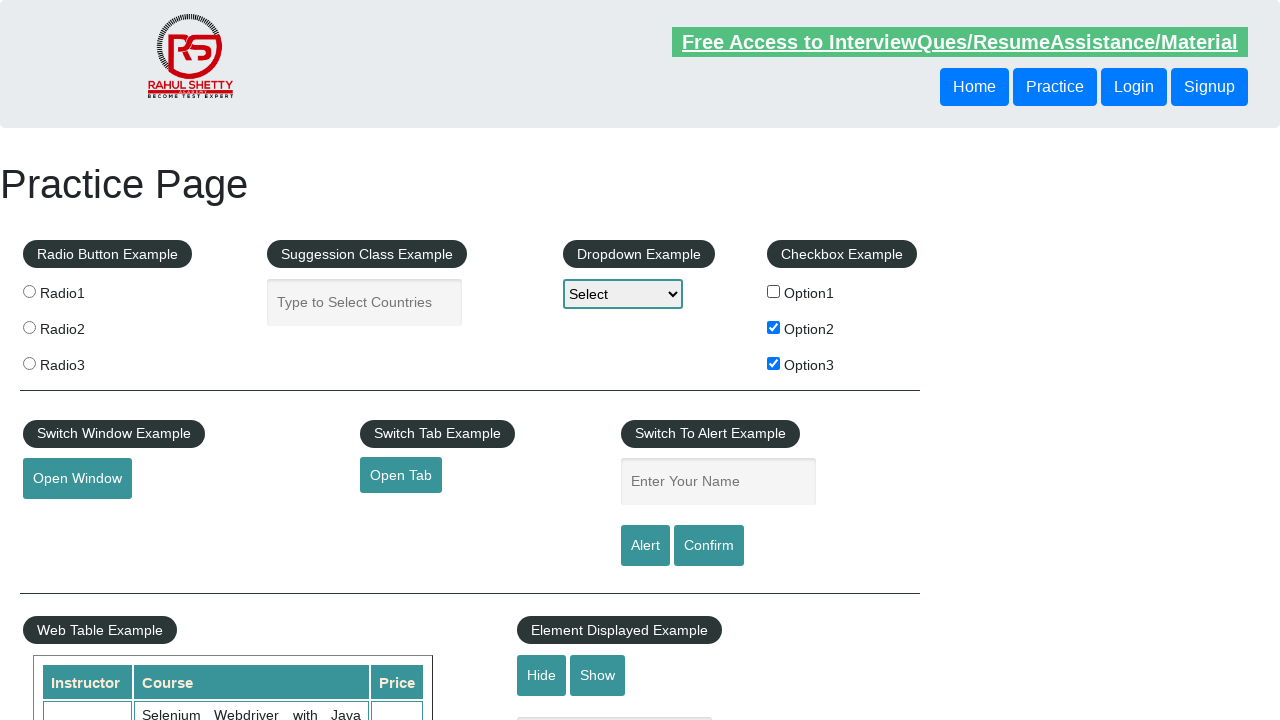

Waited 1000ms
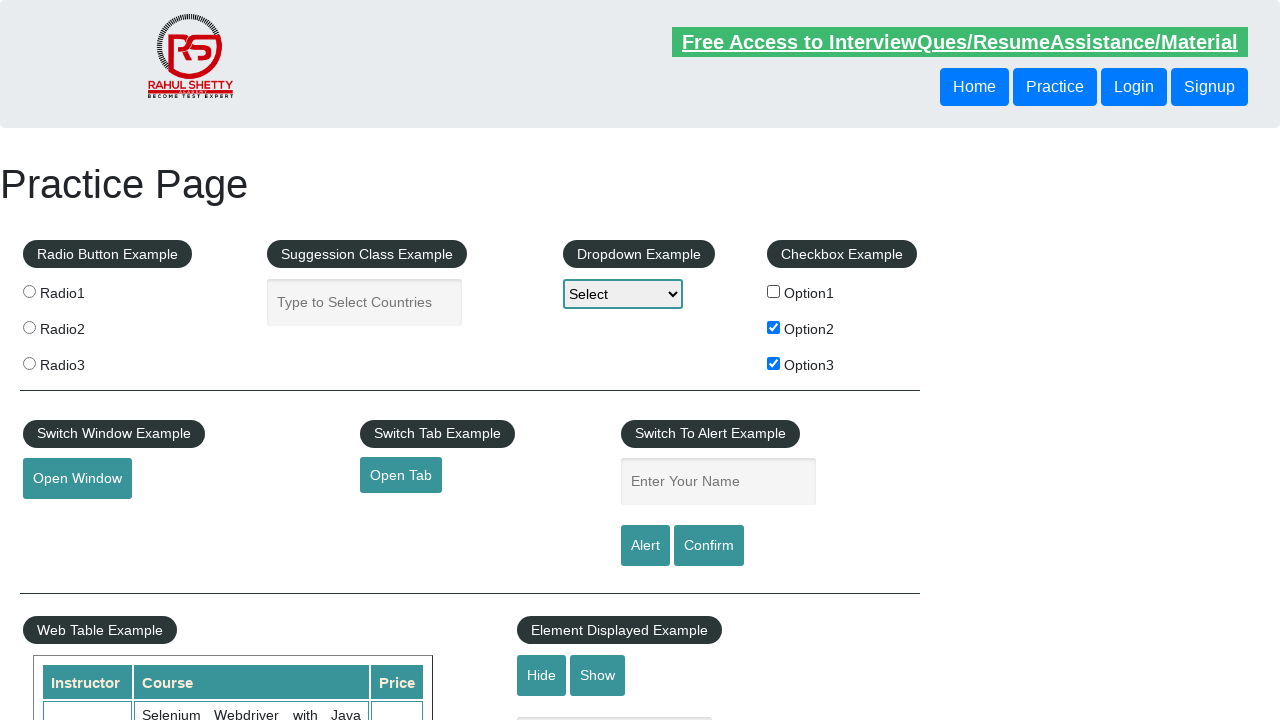

Clicked a checkbox to deselect it at (774, 327) on xpath=//fieldset/label/input[@type='checkbox'] >> nth=1
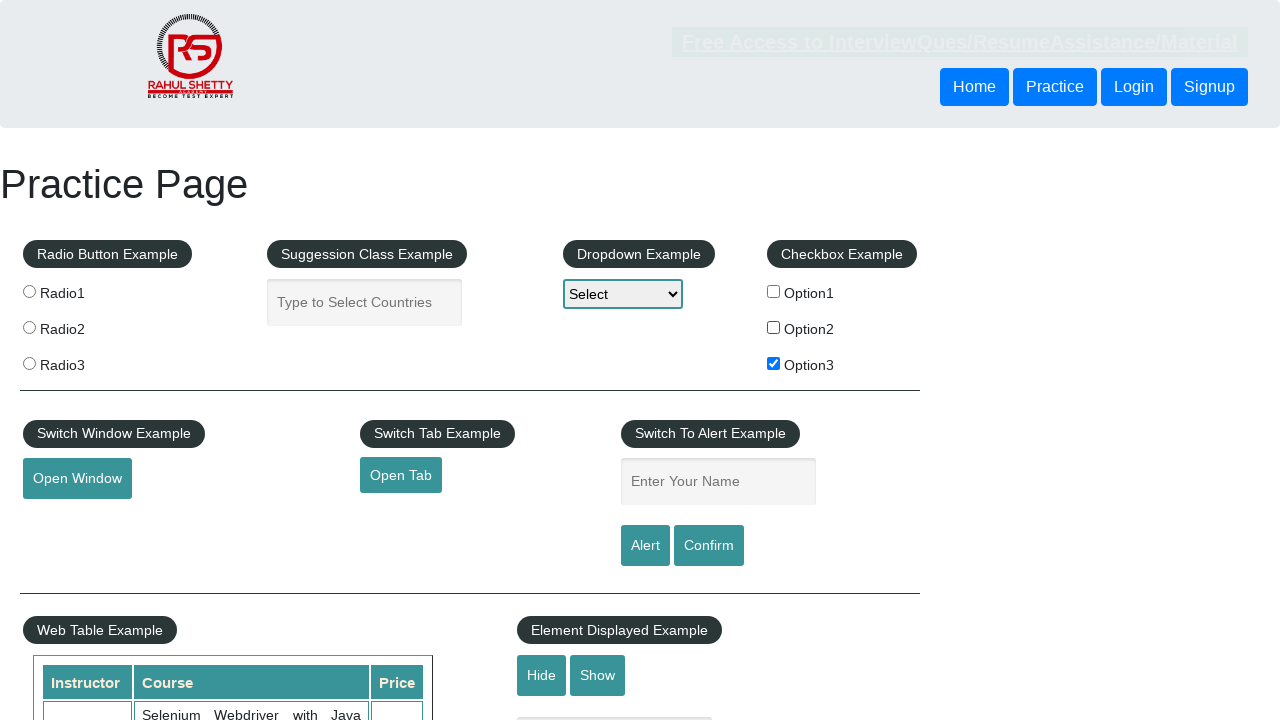

Waited 1000ms
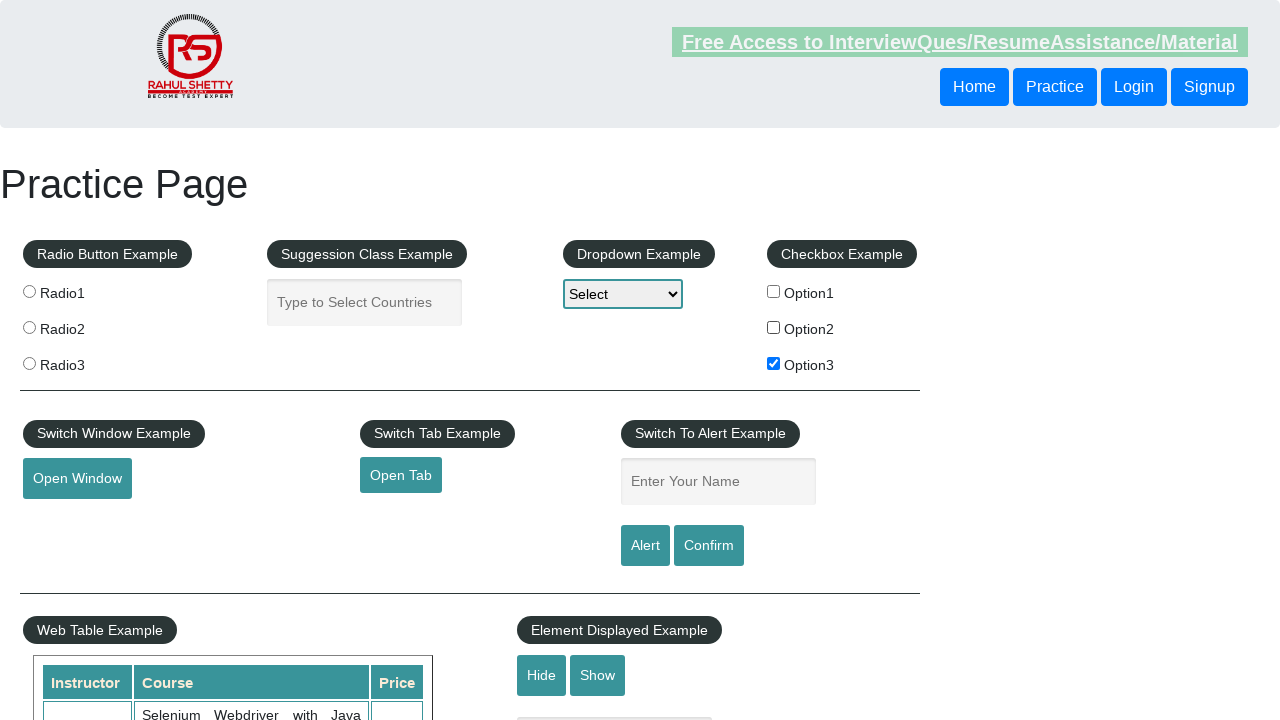

Clicked a checkbox to deselect it at (774, 363) on xpath=//fieldset/label/input[@type='checkbox'] >> nth=2
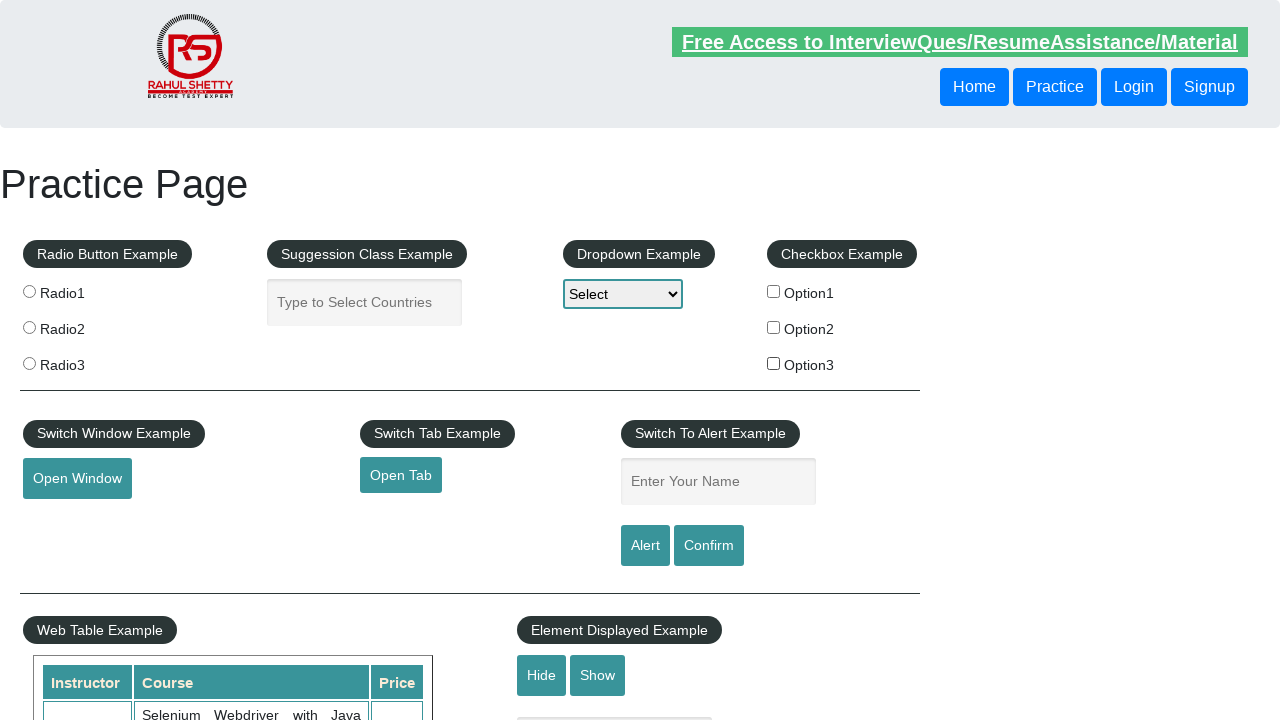

Waited 1000ms
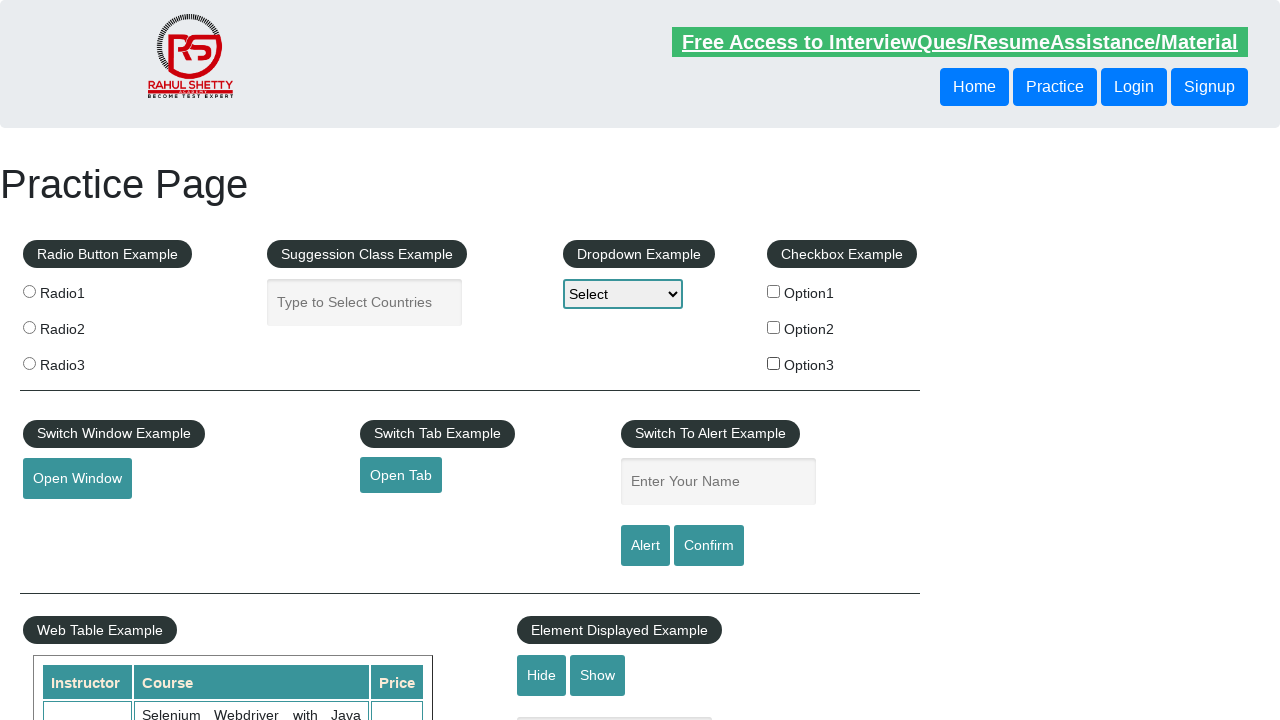

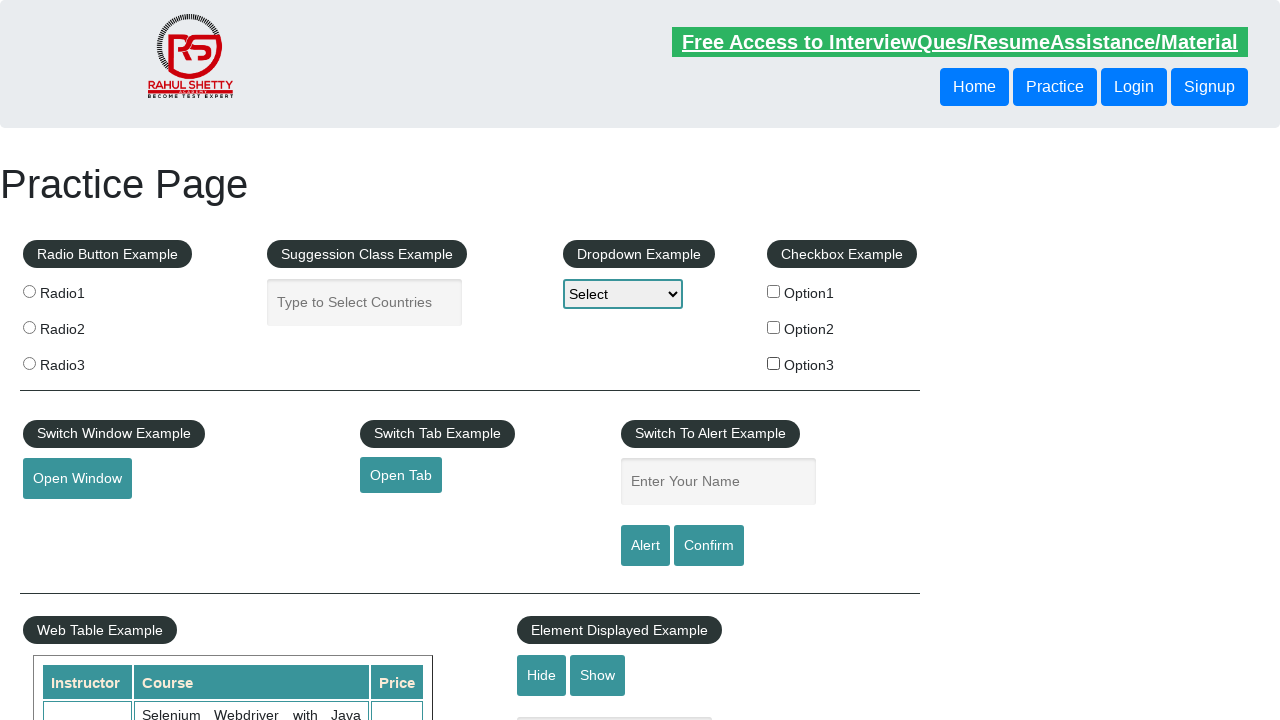